Tests registration form submission by filling first name, last name, and email fields on registration1.html

Starting URL: http://suninjuly.github.io/registration1.html

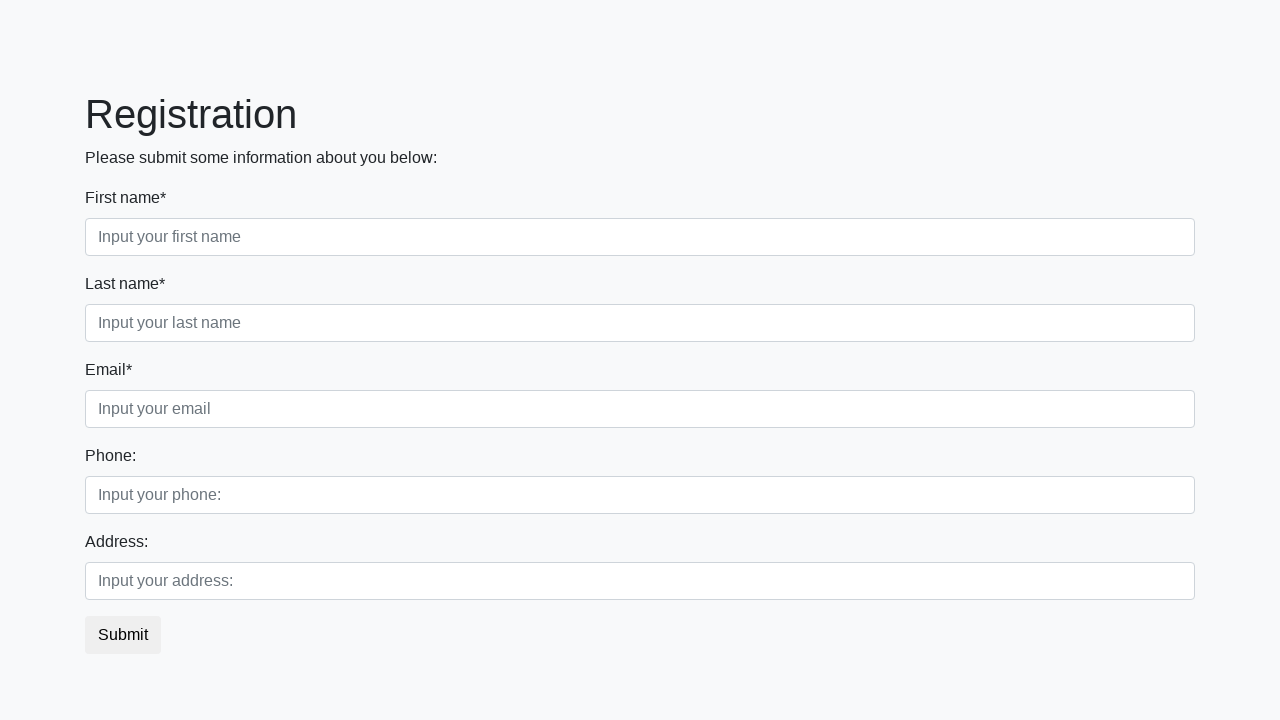

Filled first name field with 'John' on div.first_block .form-control.first
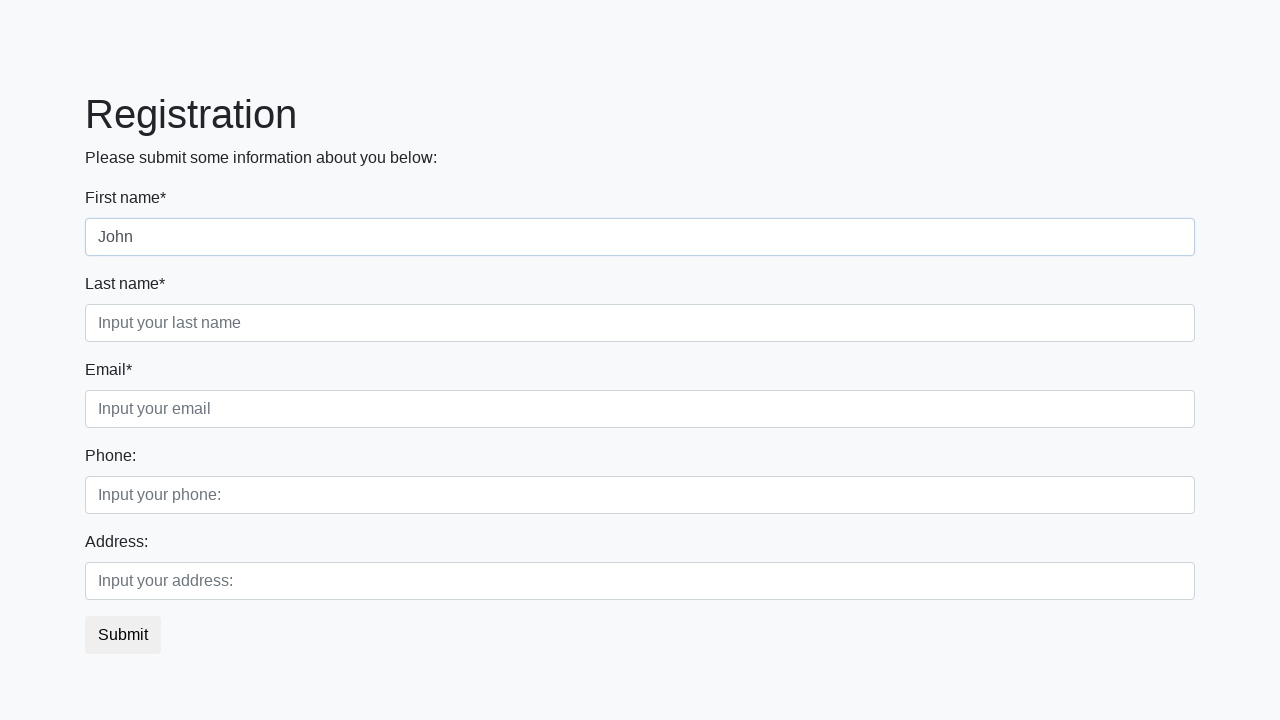

Filled last name field with 'Smith' on div.first_block > div.form-group.second_class > input
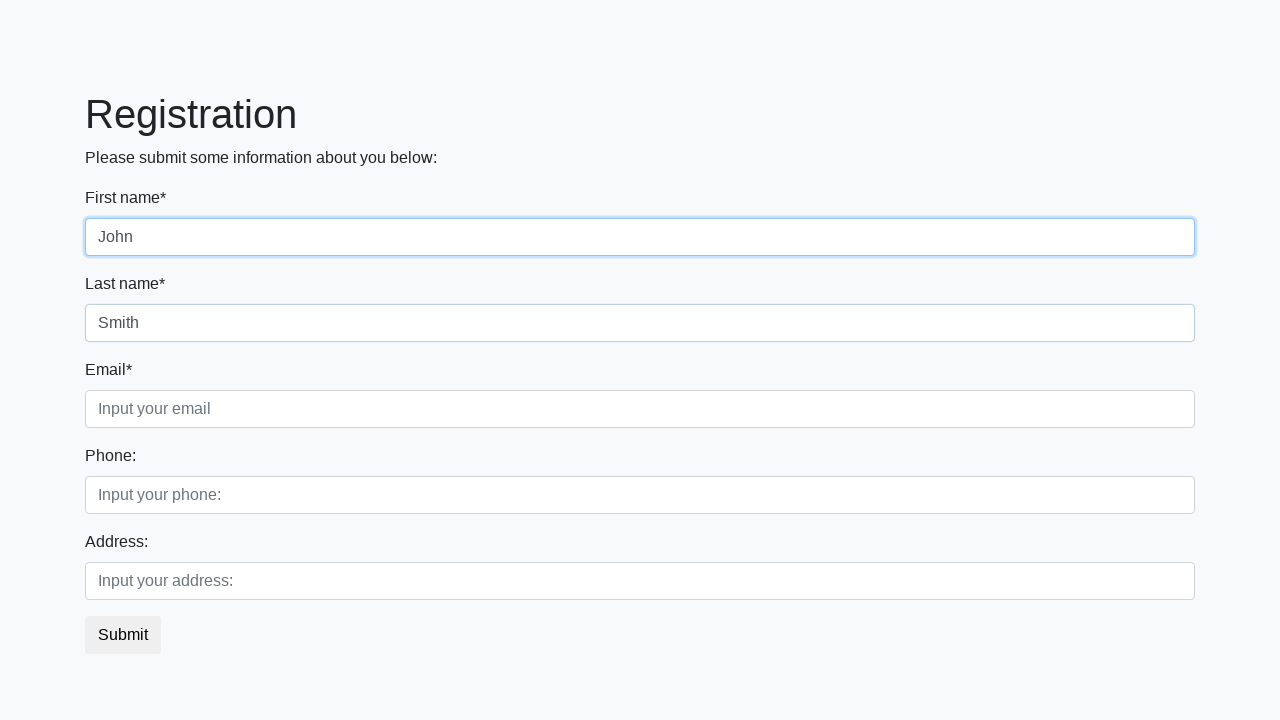

Filled email field with 'john.smith@example.com' on div.form-group.third_class > input
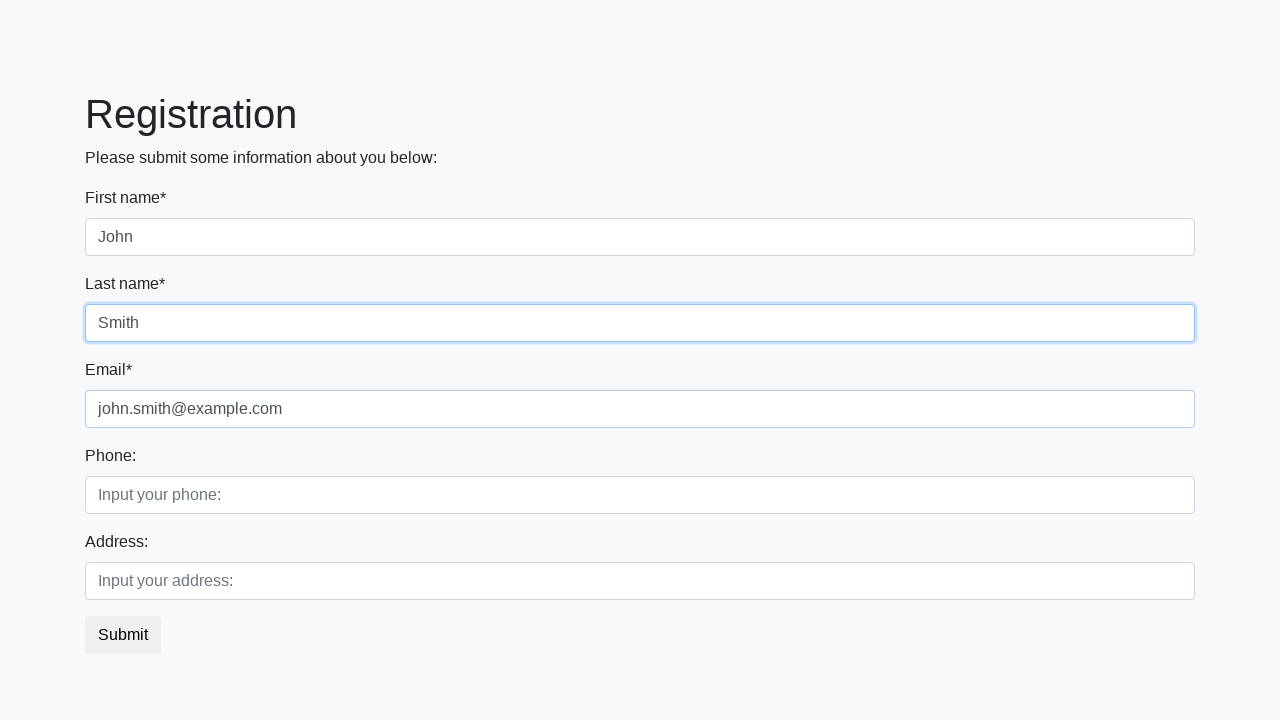

Clicked submit button to submit registration form at (123, 635) on button.btn
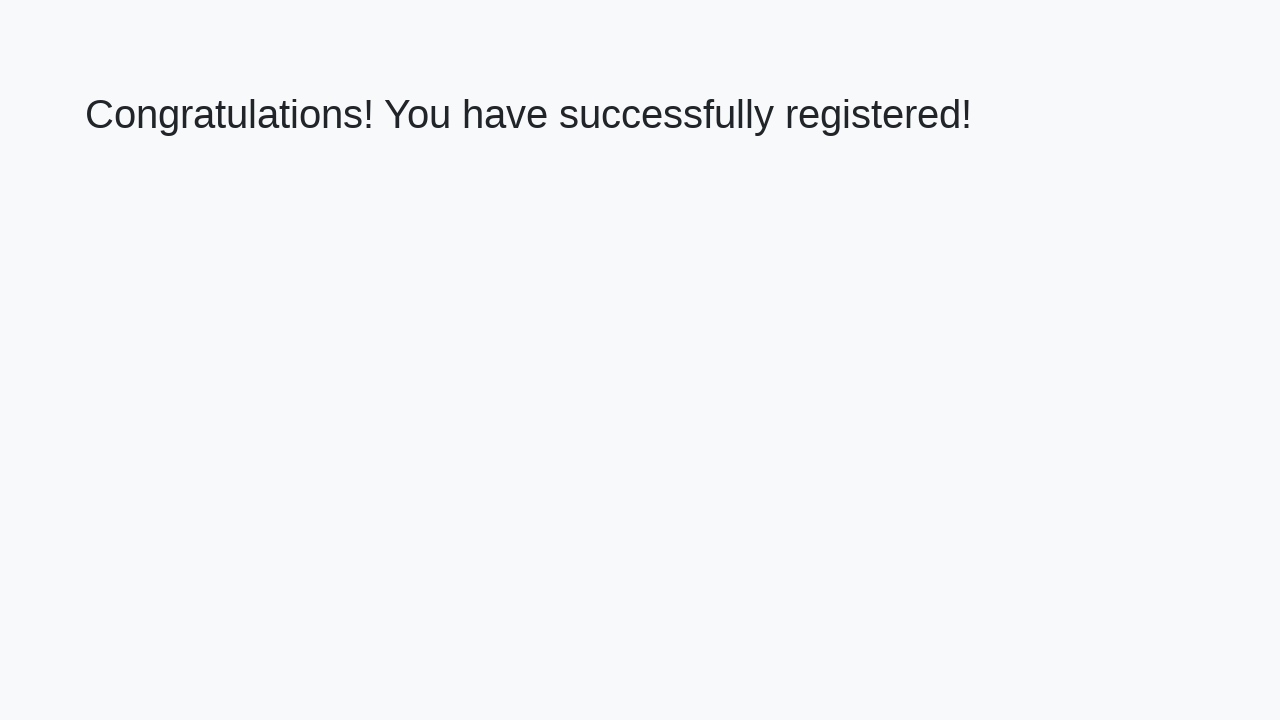

Success message appeared on the page
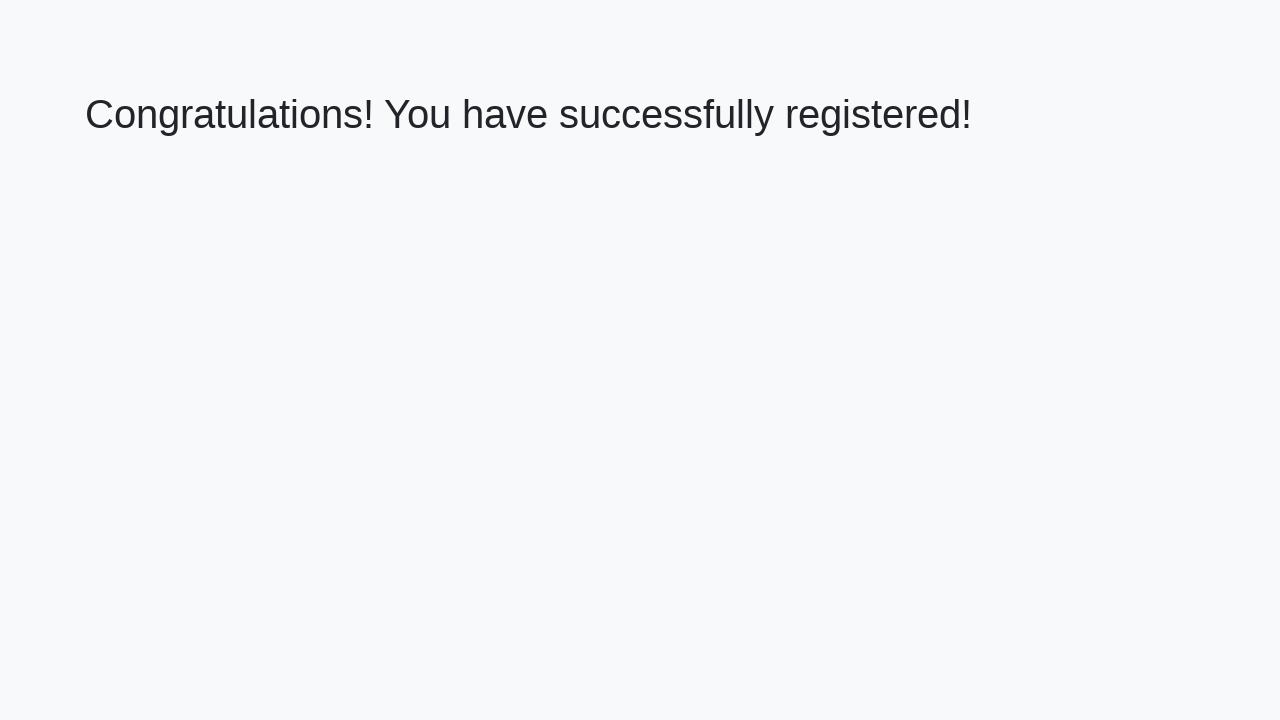

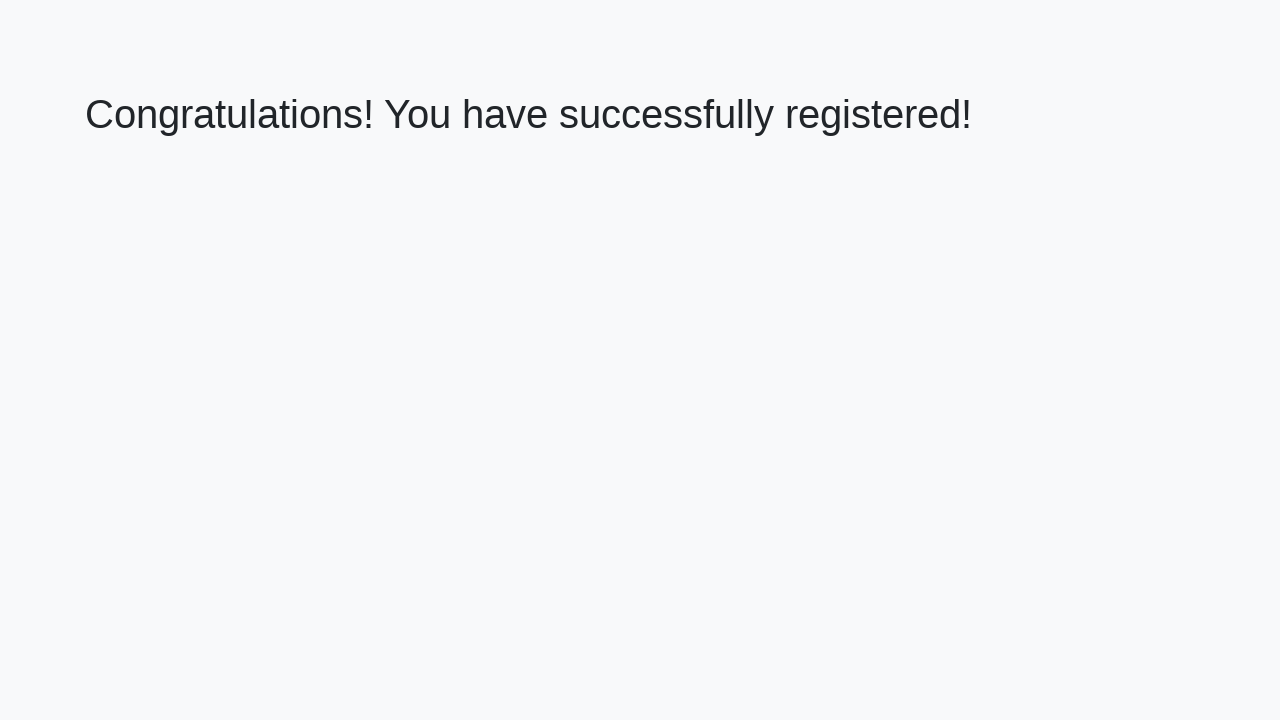